Tests file upload functionality by selecting a file and clicking the upload button, then verifying the uploaded file name is displayed

Starting URL: https://theinternet.przyklady.javastart.pl/upload

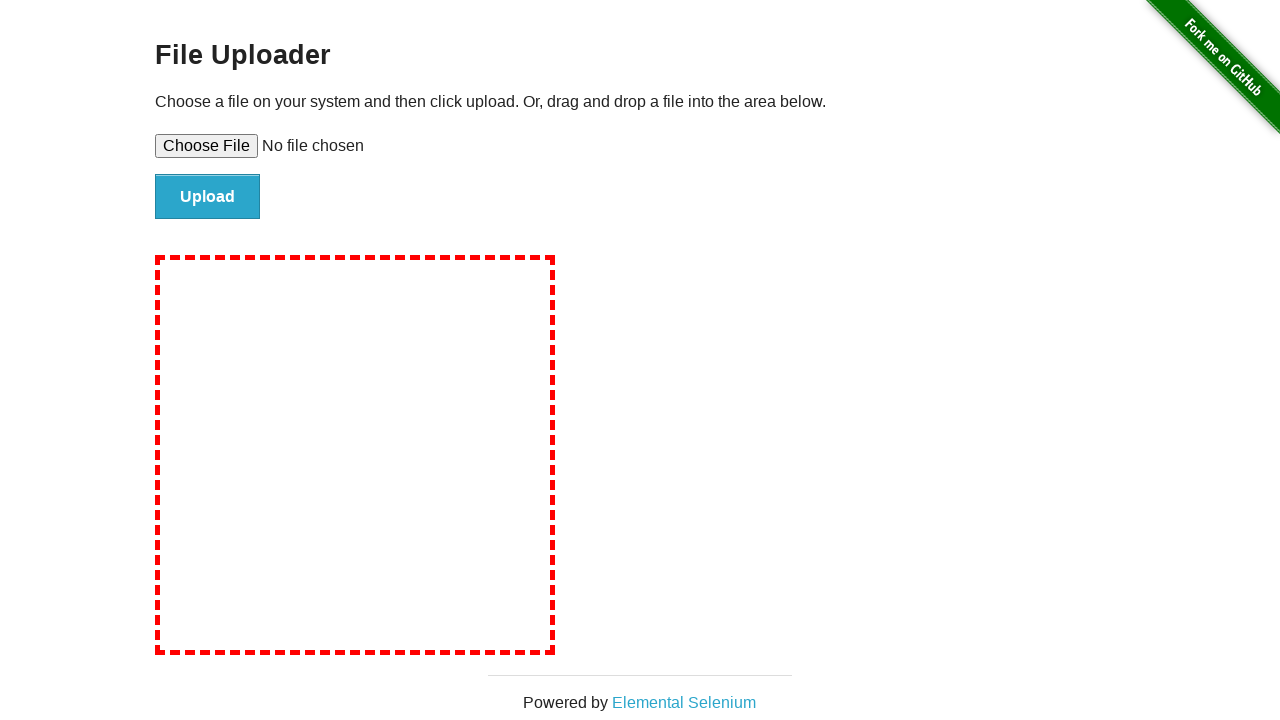

Selected file for upload
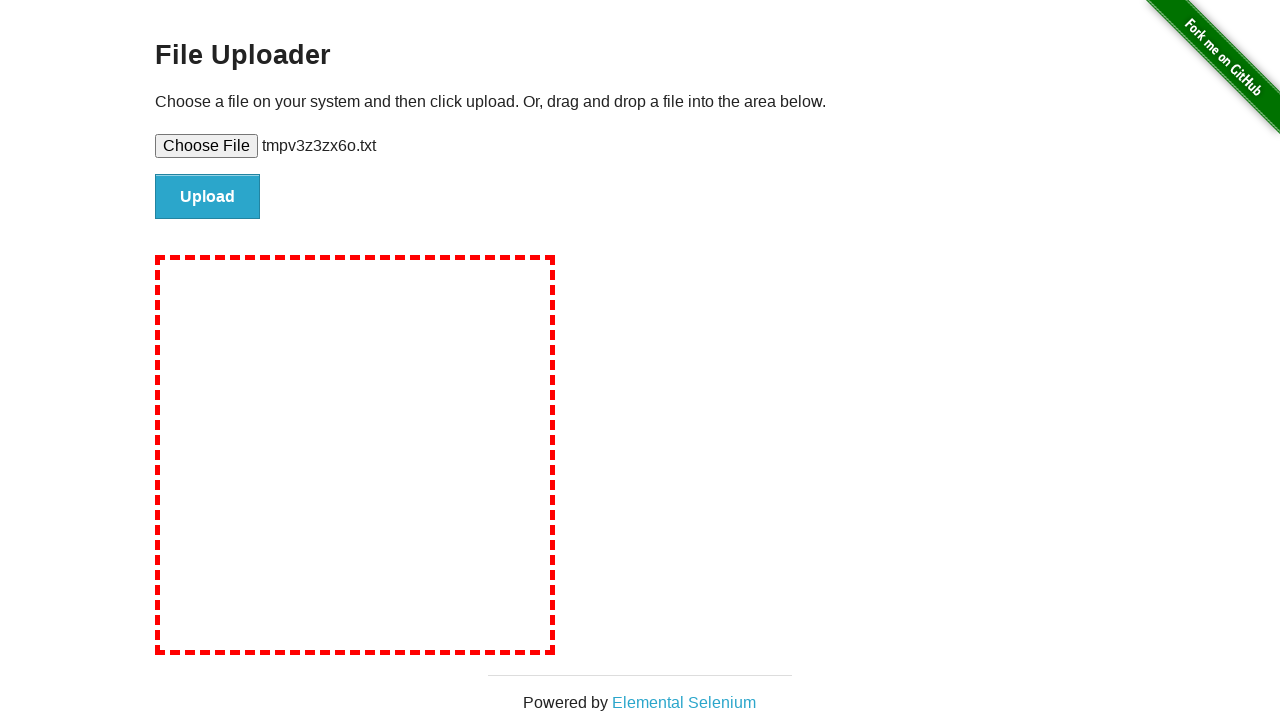

Clicked upload button at (208, 197) on #file-submit
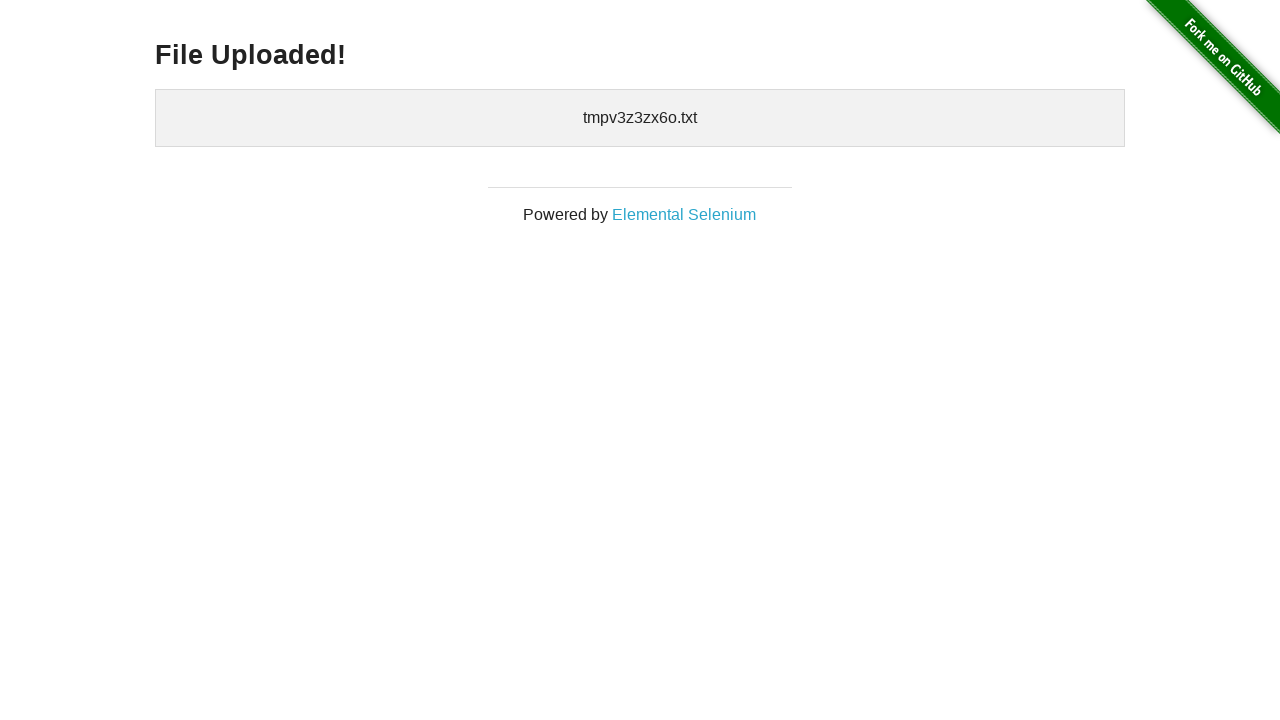

Uploaded files section loaded
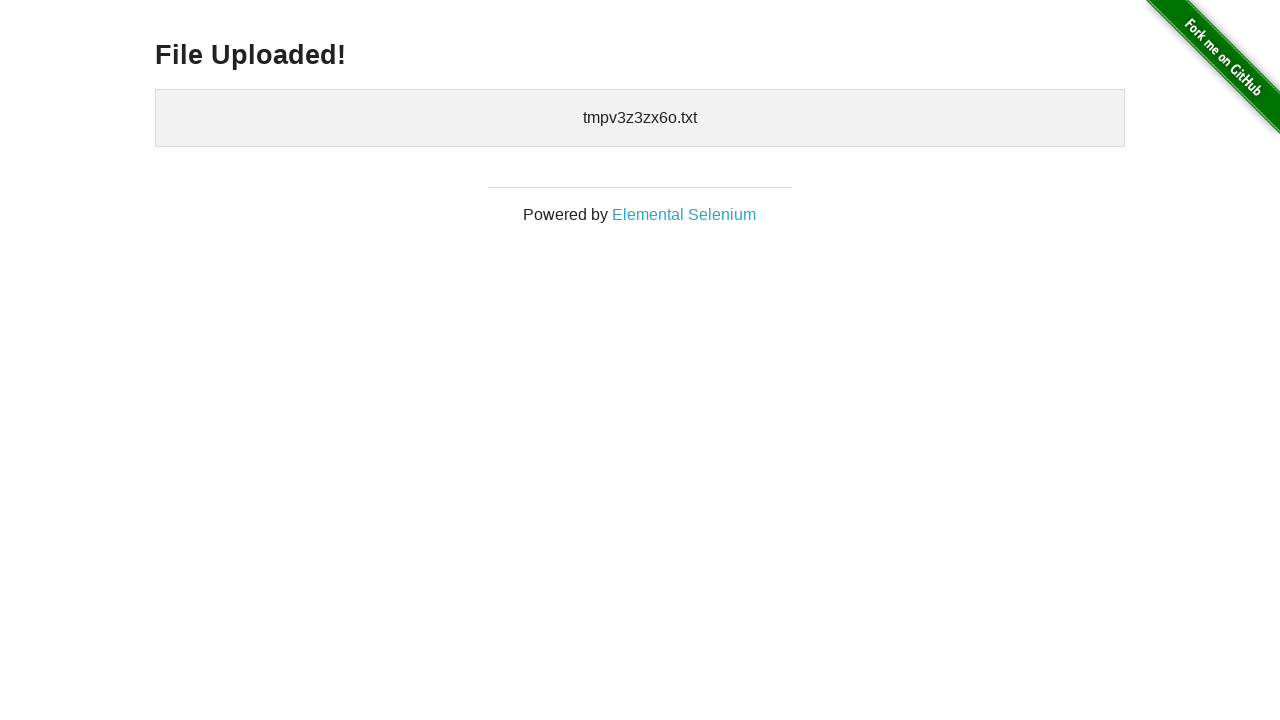

Retrieved uploaded files text content
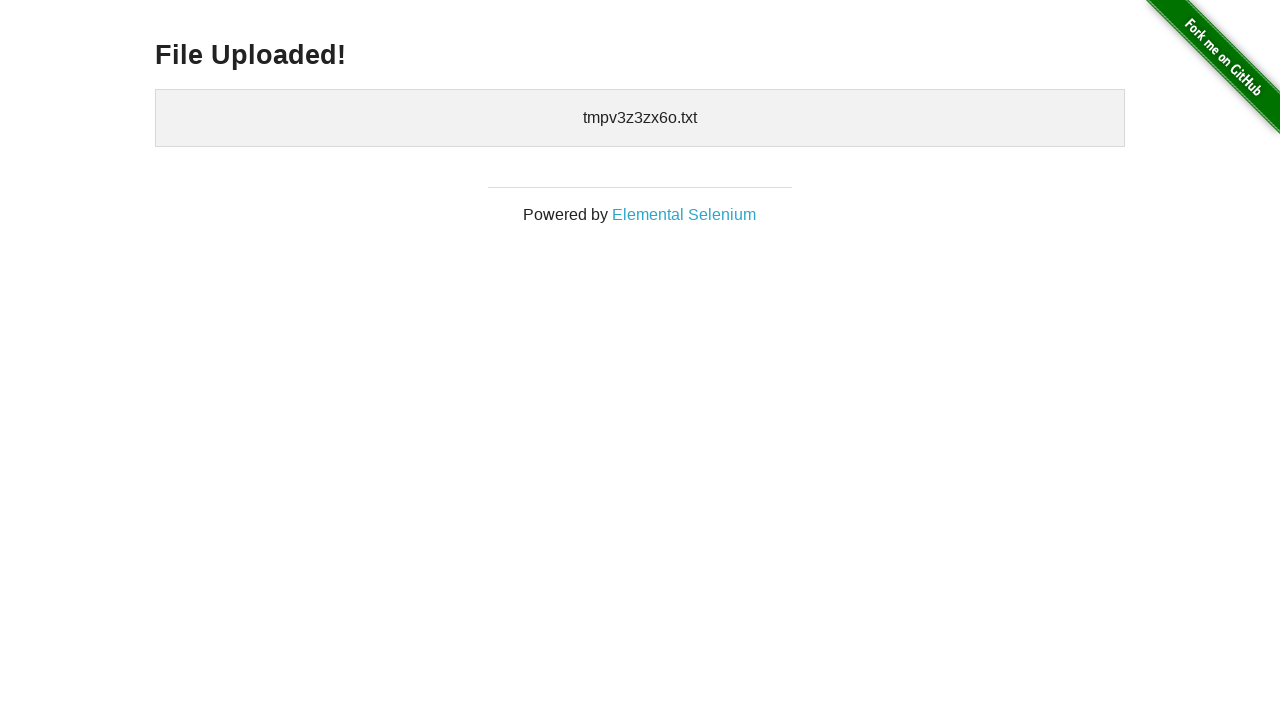

Verified uploaded file name is displayed
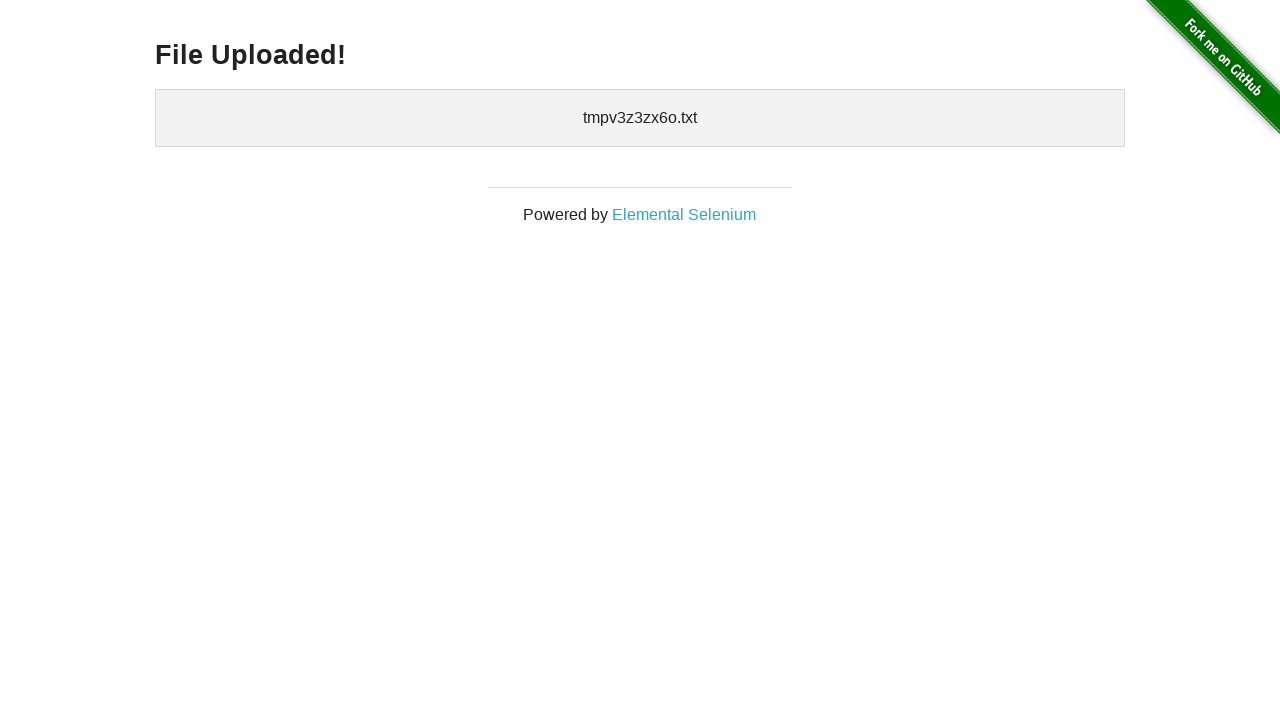

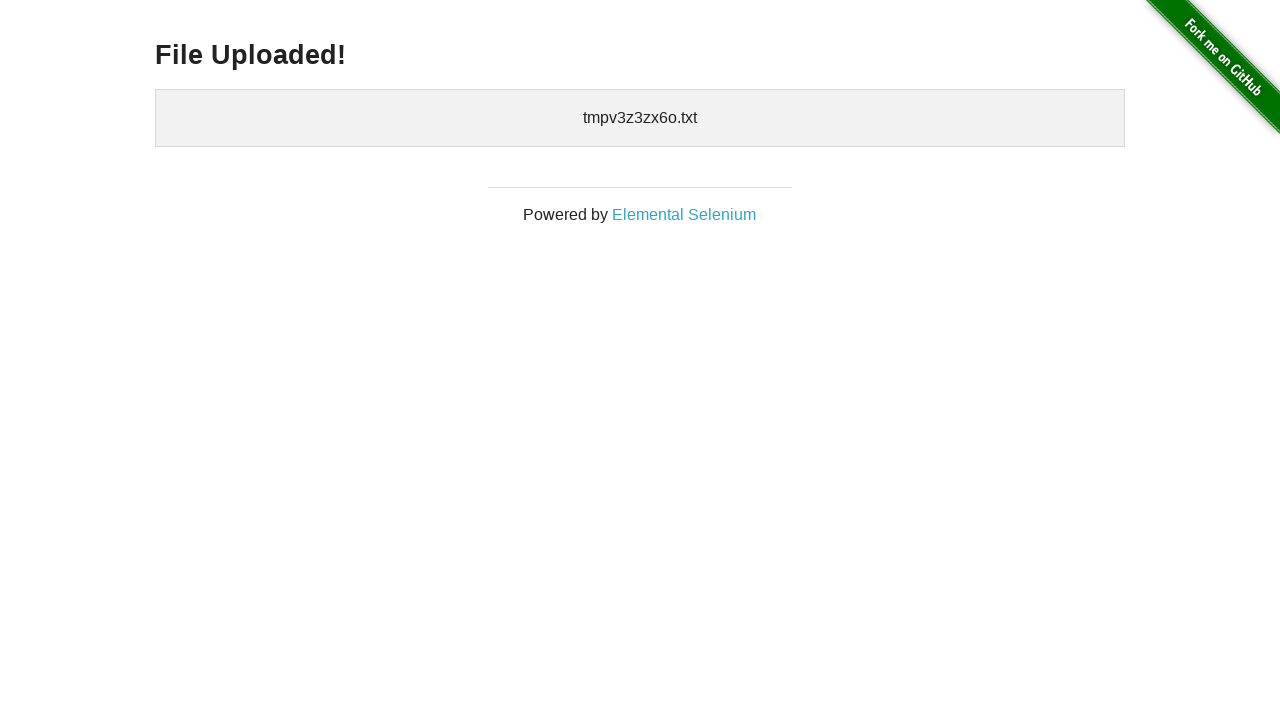